Tests form interaction by filling the first name field, selecting a hobby checkbox, and submitting the form

Starting URL: https://demoqa.com/automation-practice-form

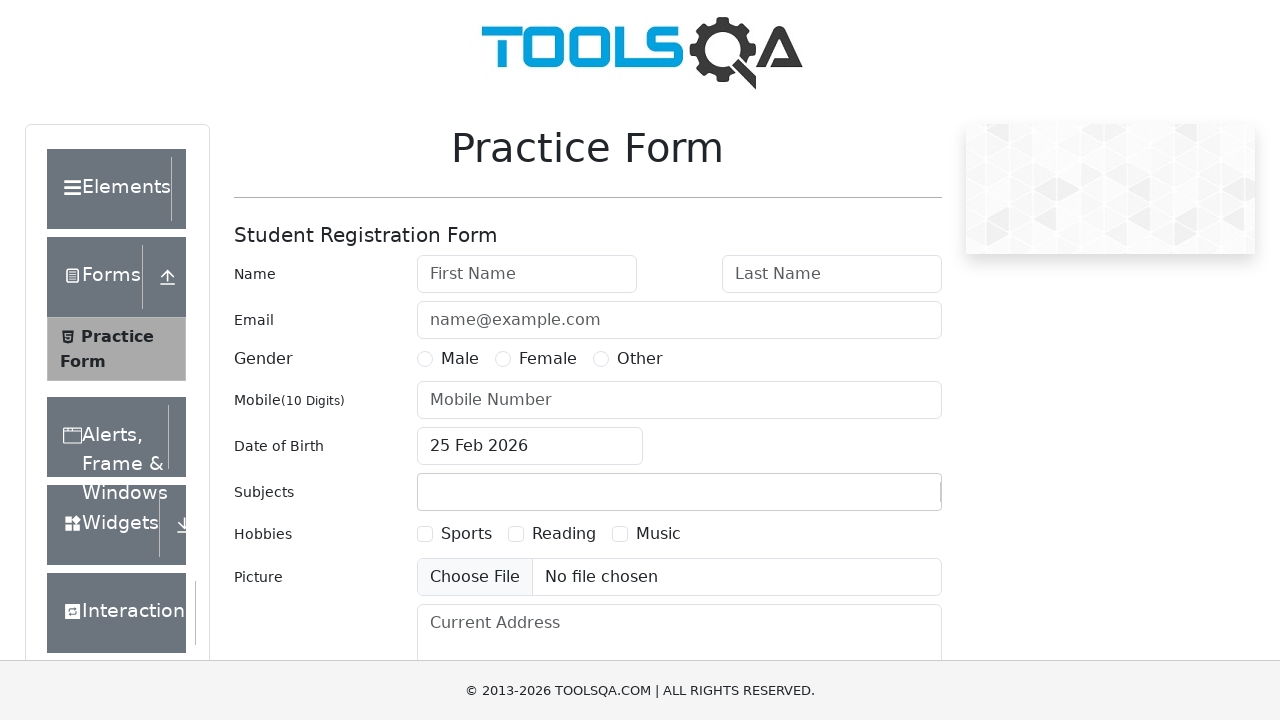

Scrolled down 500px to avoid overlapping elements
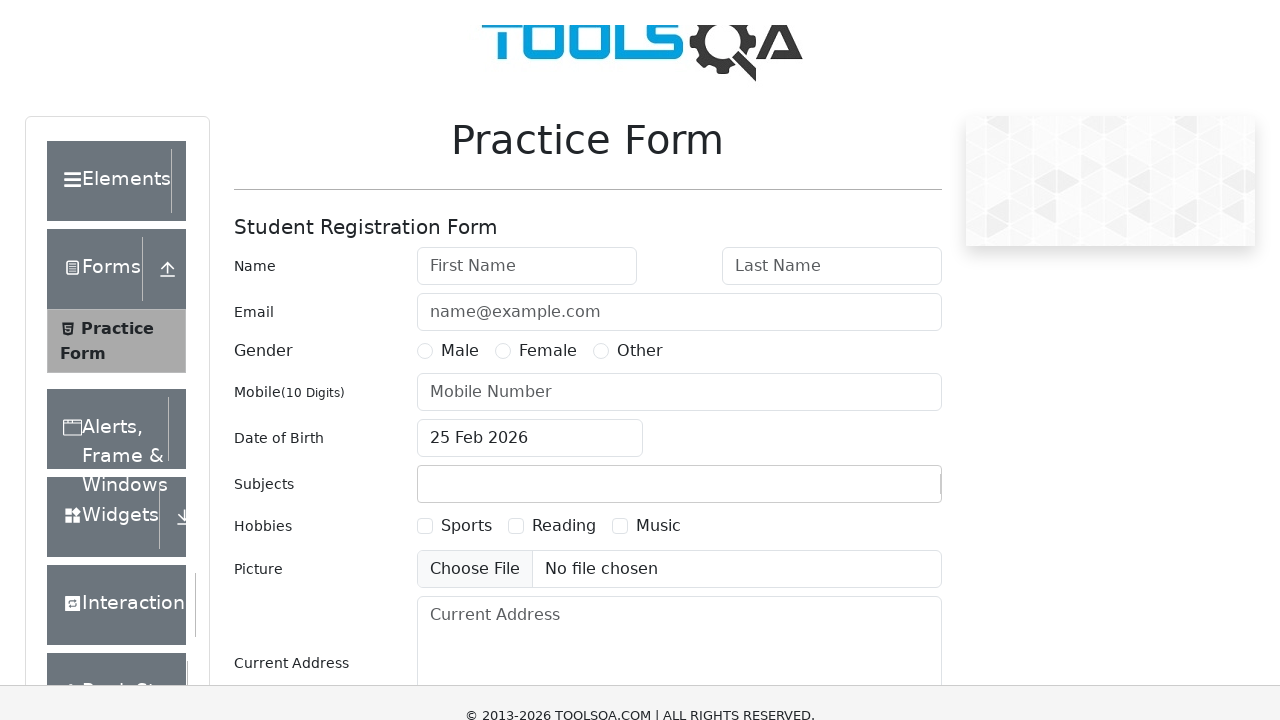

Filled first name field with 'NEBIYE' on #firstName
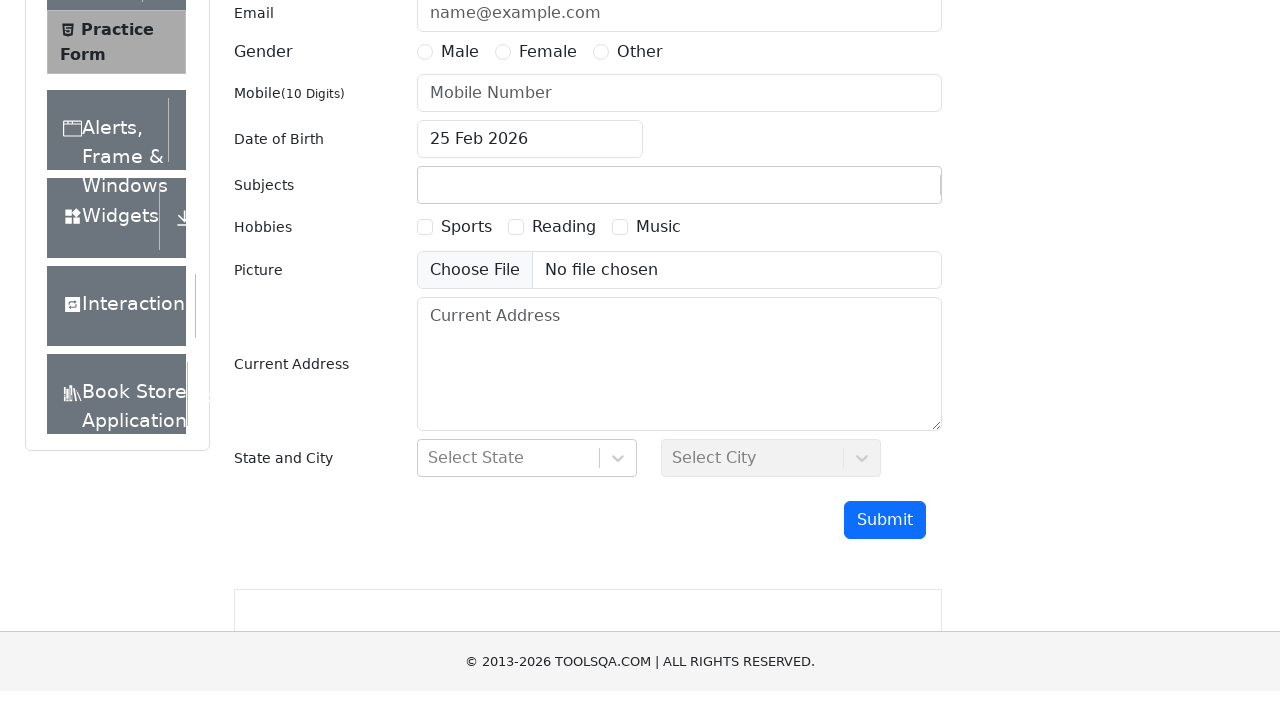

Selected Sports hobby checkbox at (466, 270) on label[for='hobbies-checkbox-1']
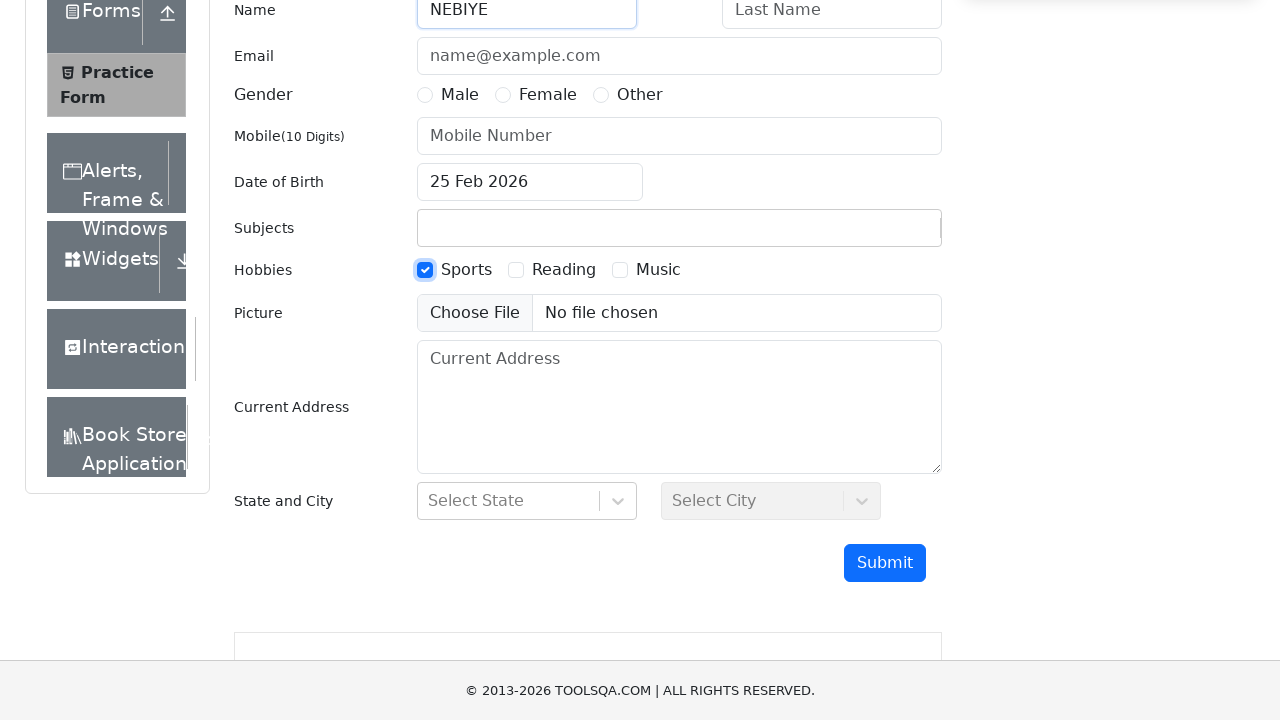

Submitted the form at (885, 563) on #submit
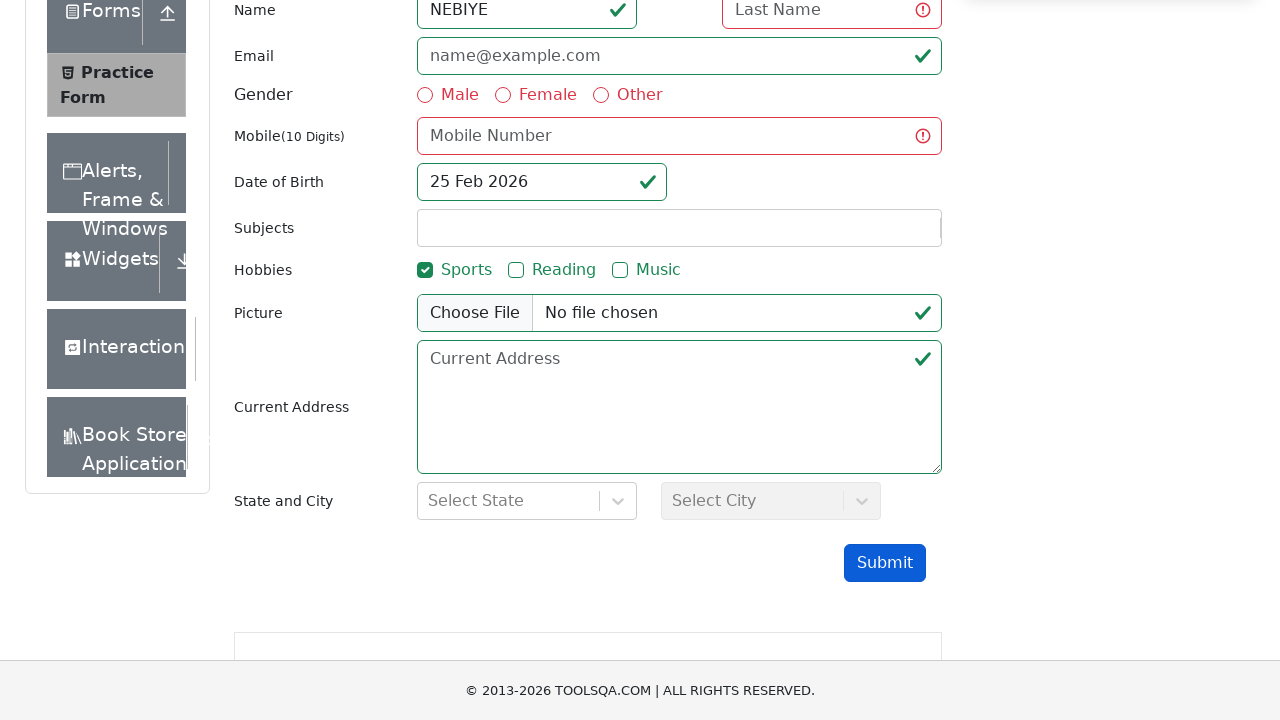

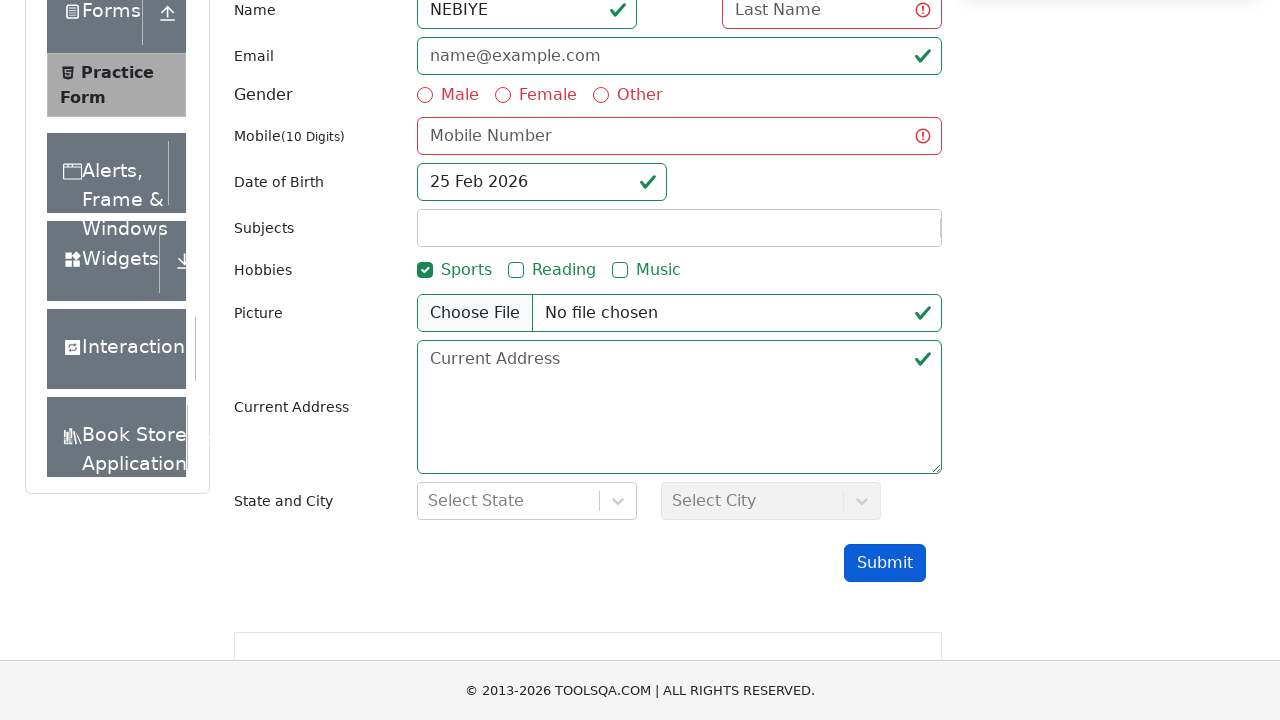